Tests the SpiceJet flight booking form by clicking on the origin field and entering an airport code

Starting URL: https://www.spicejet.com/

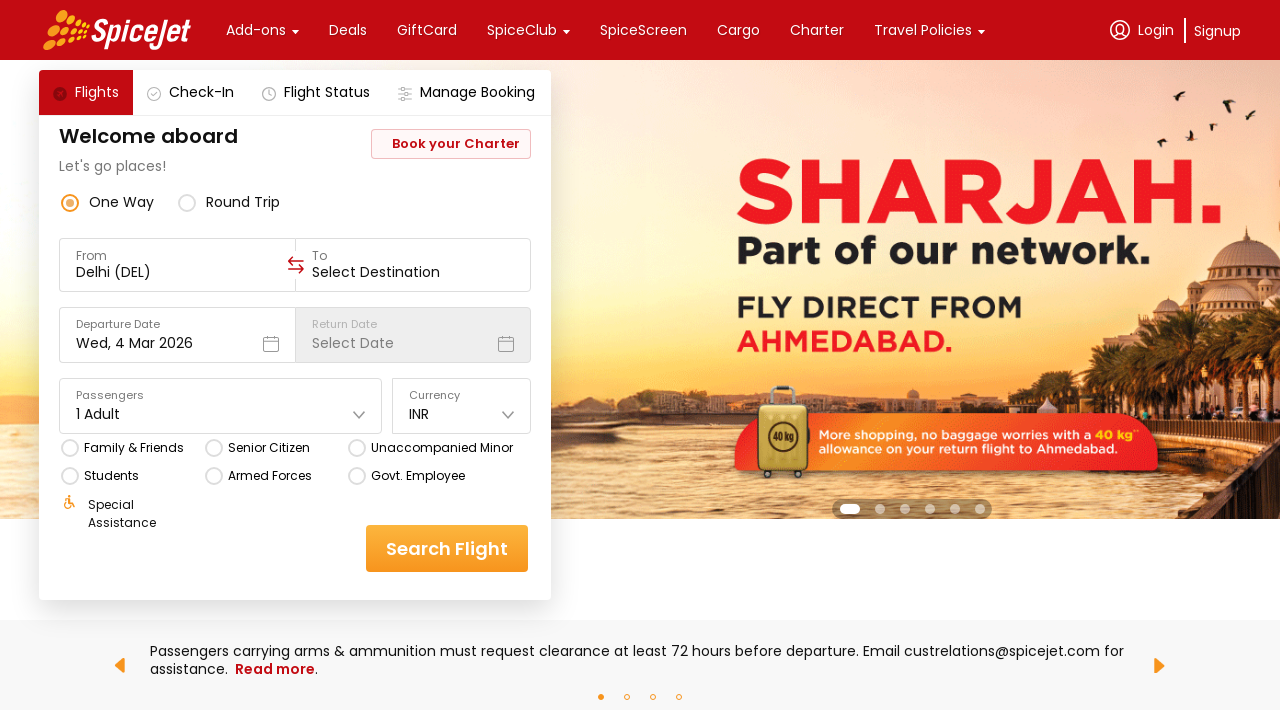

Clicked on the origin field at (177, 265) on div[data-testid='to-testID-origin']
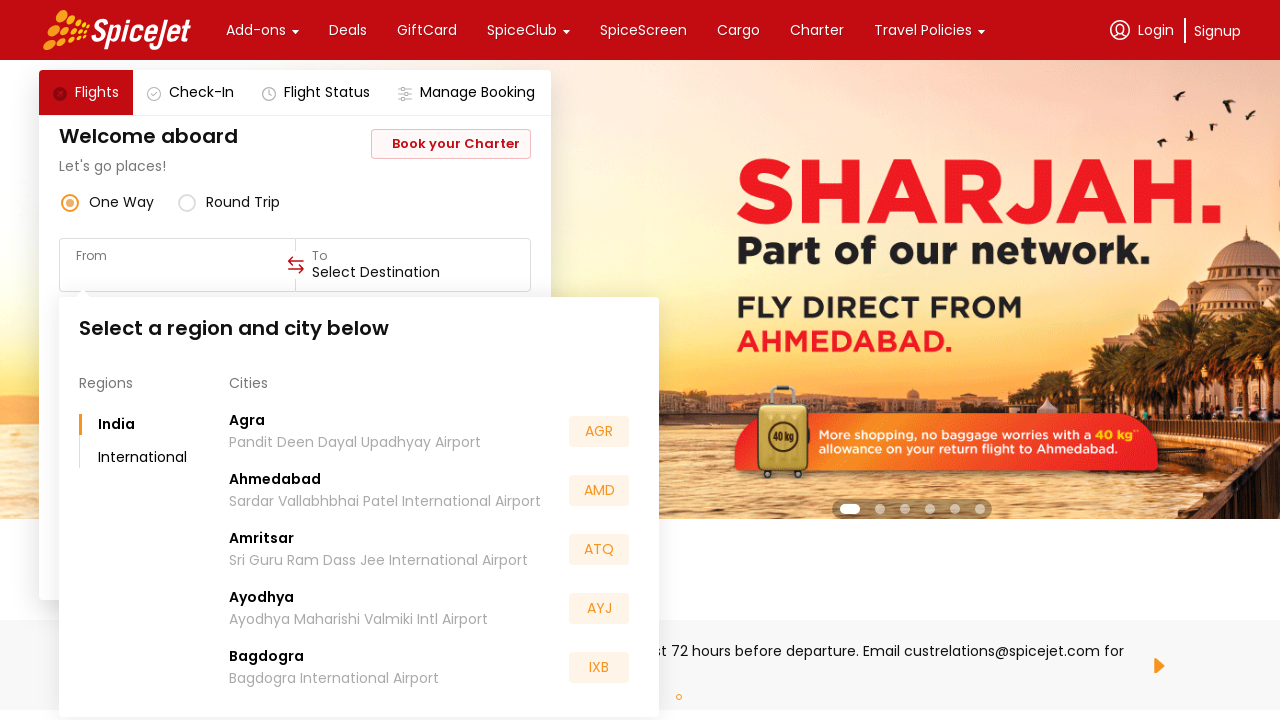

Entered airport code 'BLR' in origin field
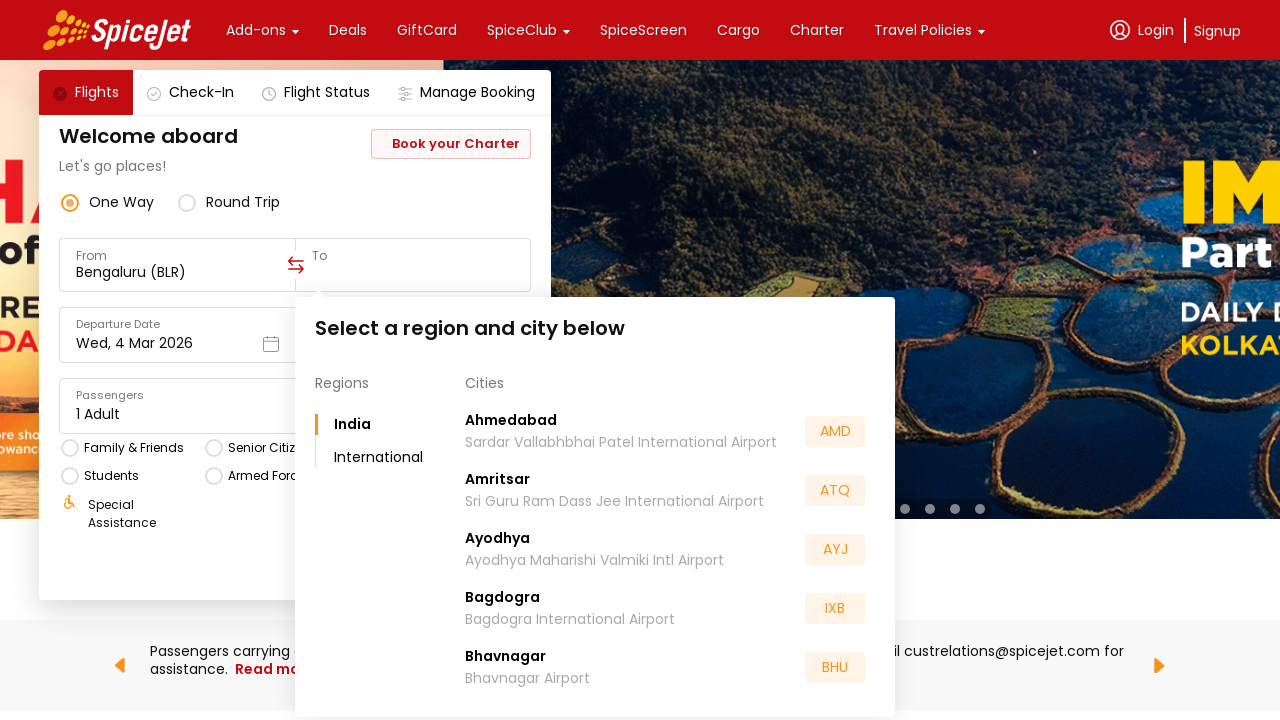

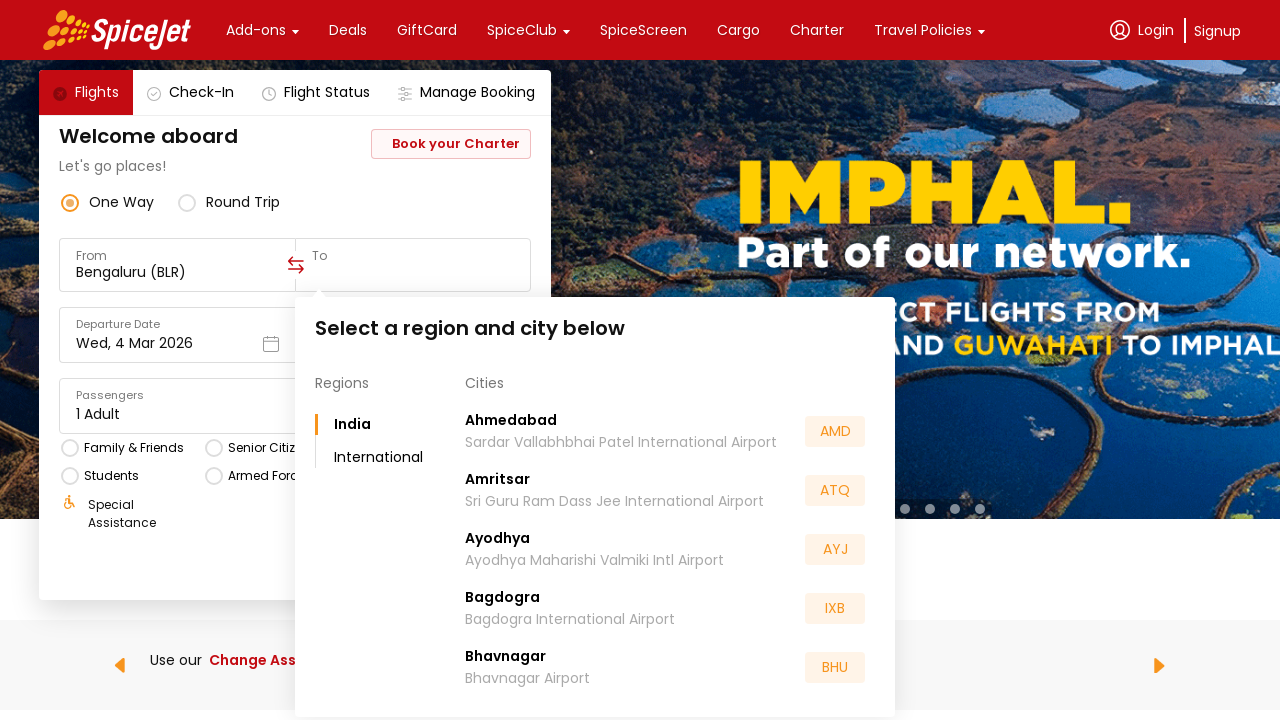